Tests search functionality on python.org by entering "pycon" in the search box and submitting the form

Starting URL: http://www.python.org

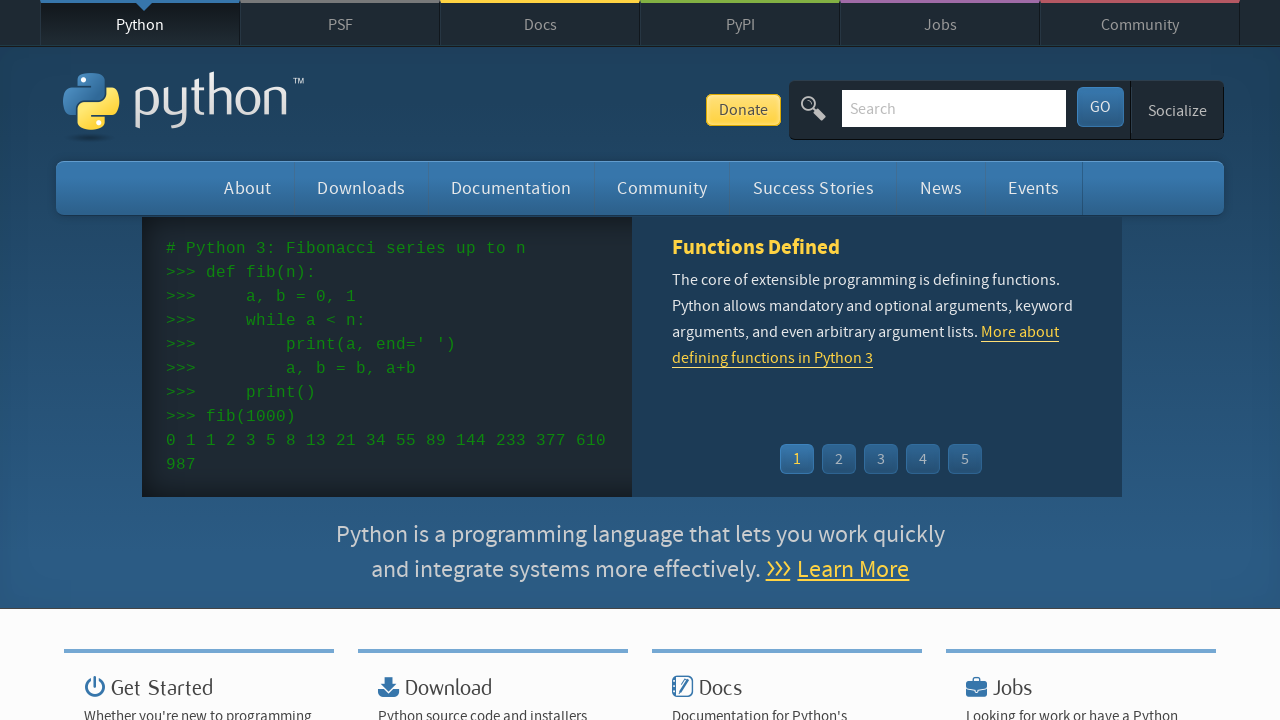

Filled search box with 'pycon' on input[name='q']
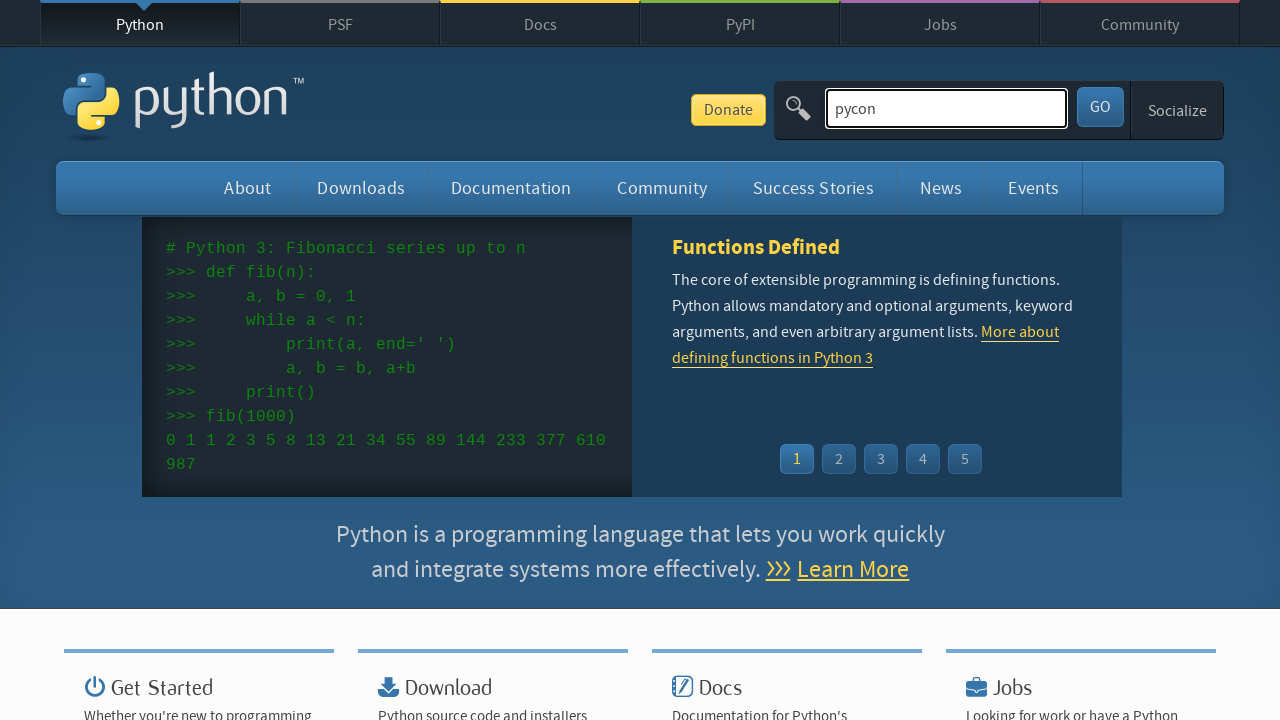

Pressed Enter to submit search form on input[name='q']
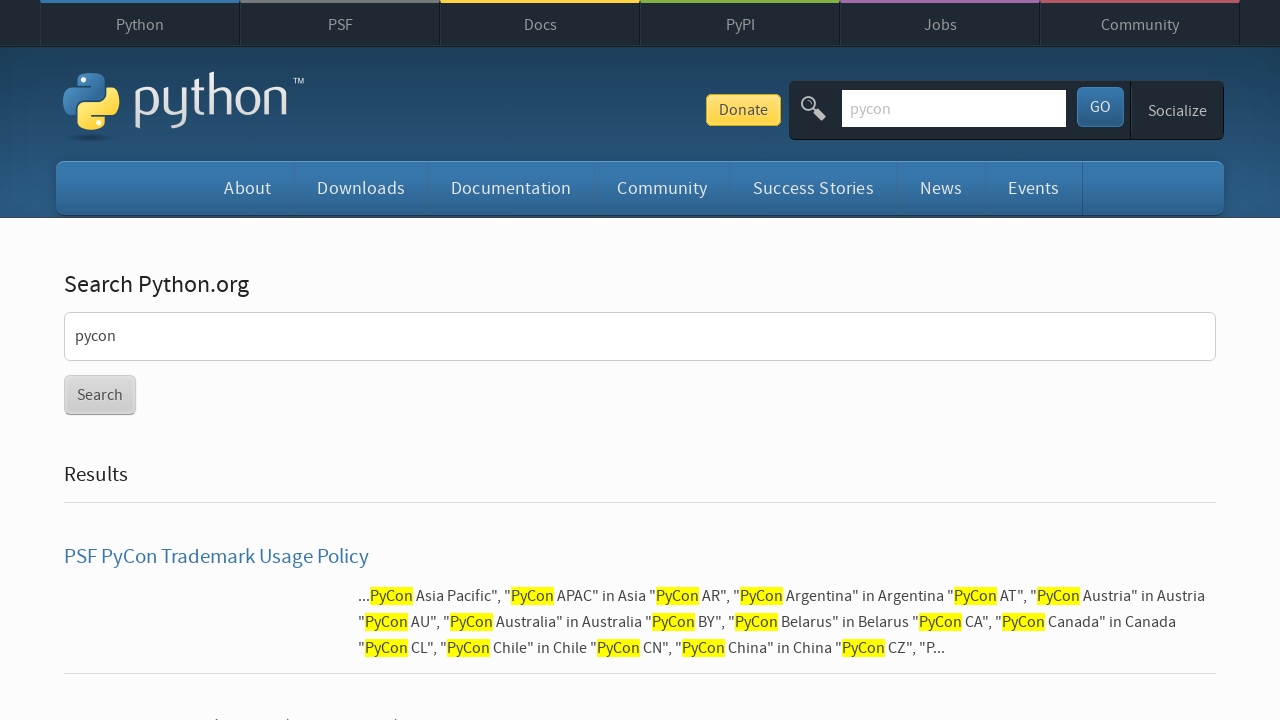

Search results page loaded and network idle
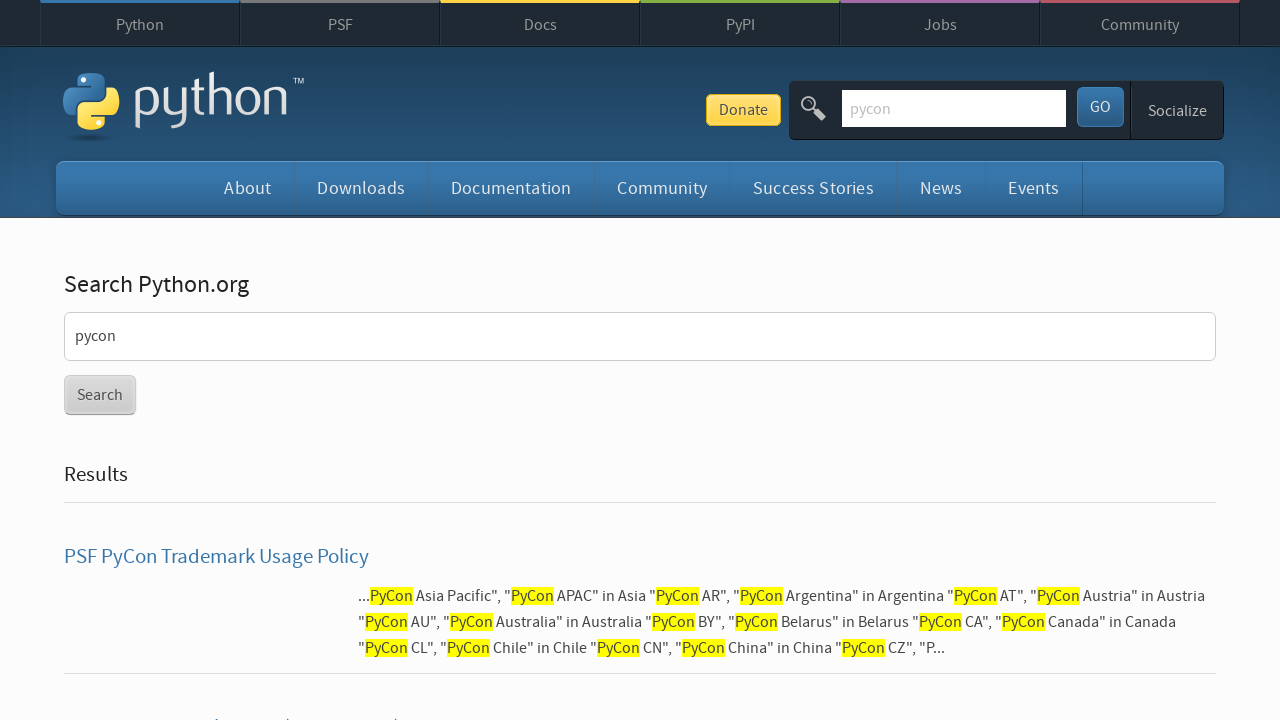

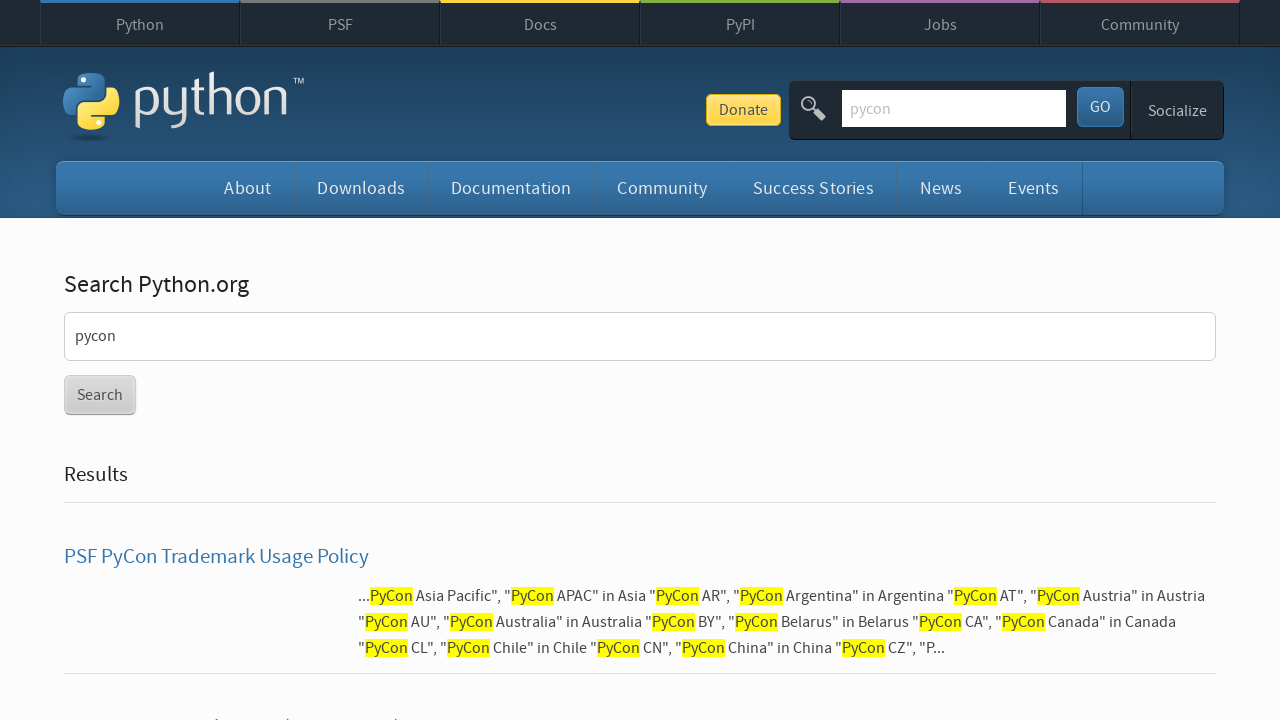